Navigates to the-internet.herokuapp.com and clicks on the "Inputs" link to access the inputs page

Starting URL: https://the-internet.herokuapp.com/

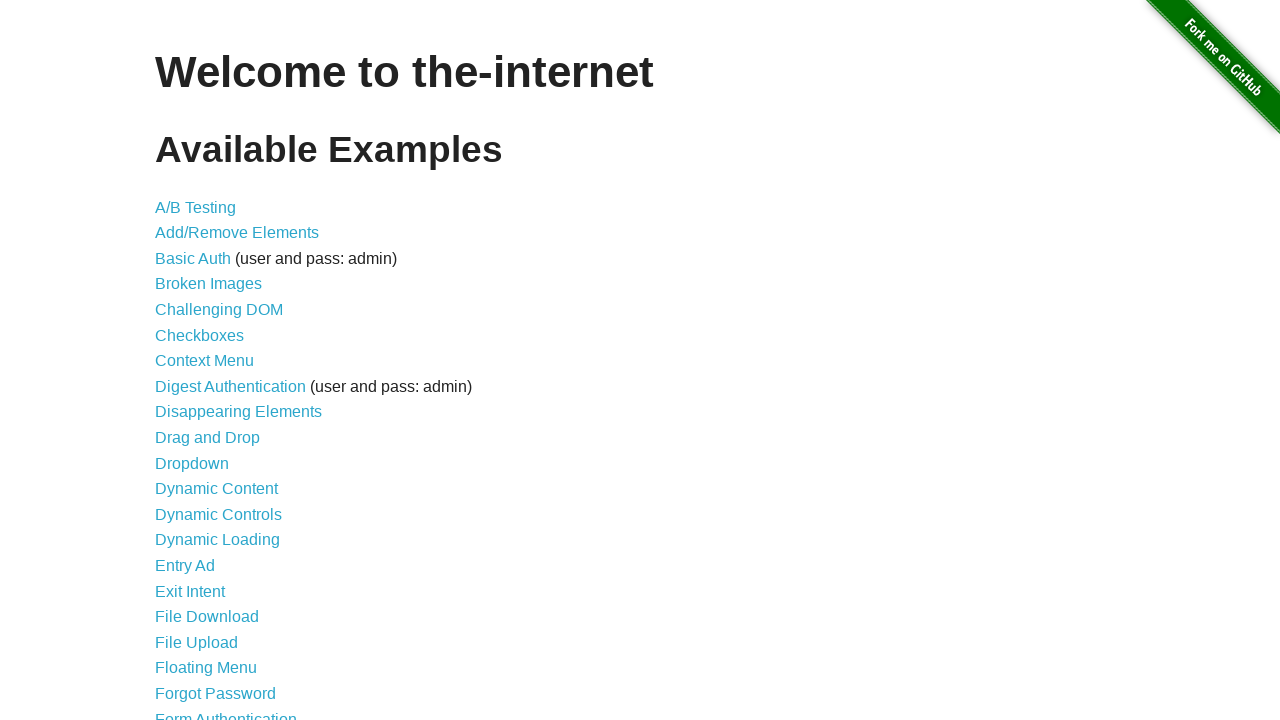

Navigated to https://the-internet.herokuapp.com/
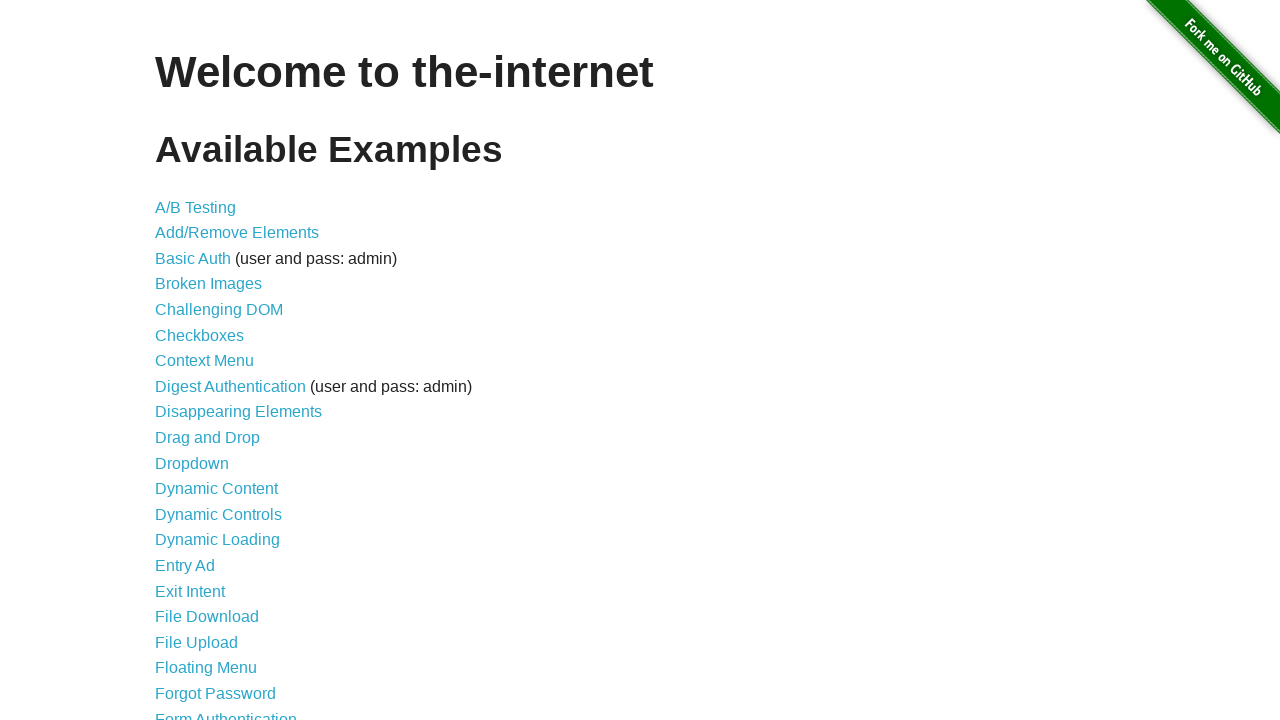

Clicked on the 'Inputs' link at (176, 361) on text=Inputs
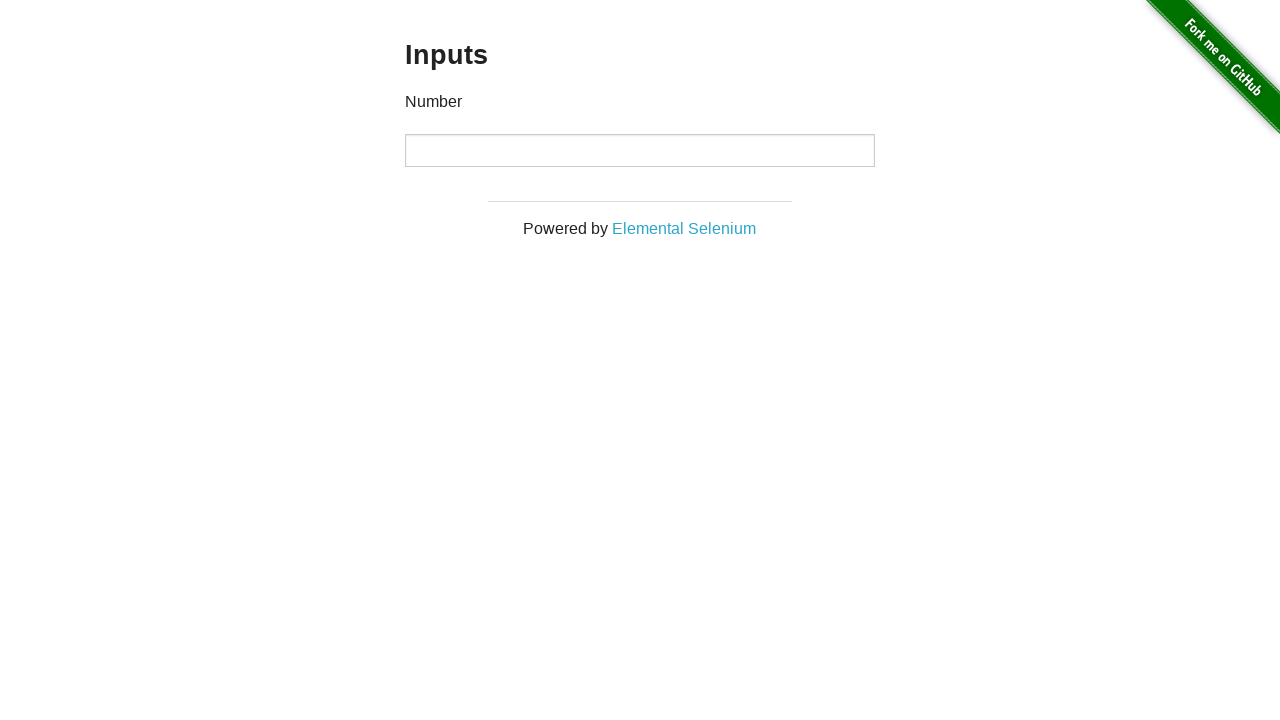

Waited for page to load and network to become idle
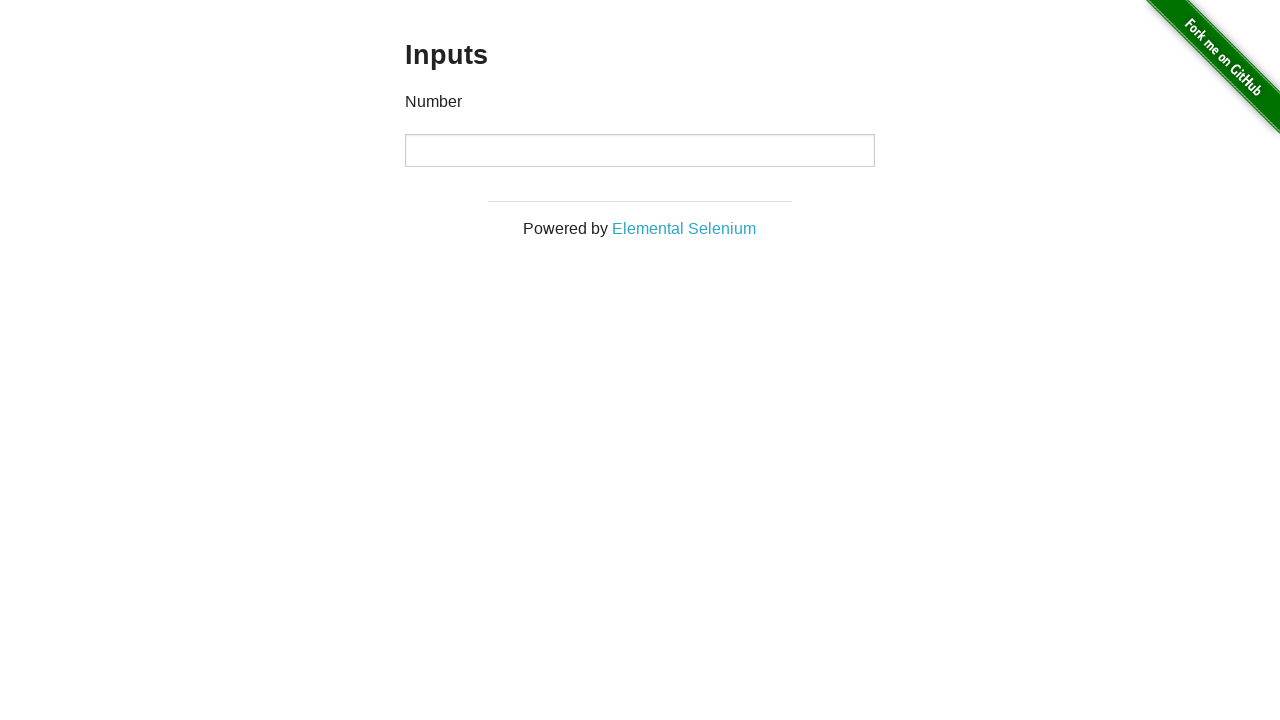

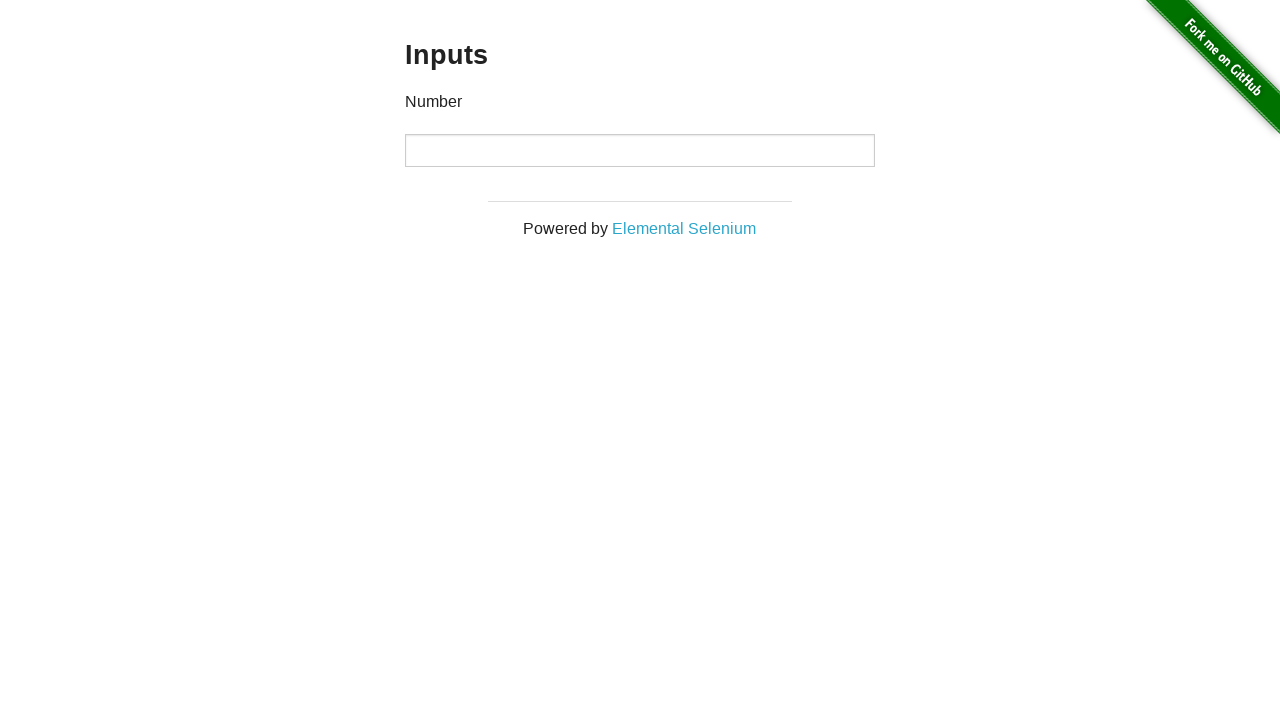